Tests that the complete all checkbox updates its state when individual items are completed or cleared

Starting URL: https://demo.playwright.dev/todomvc

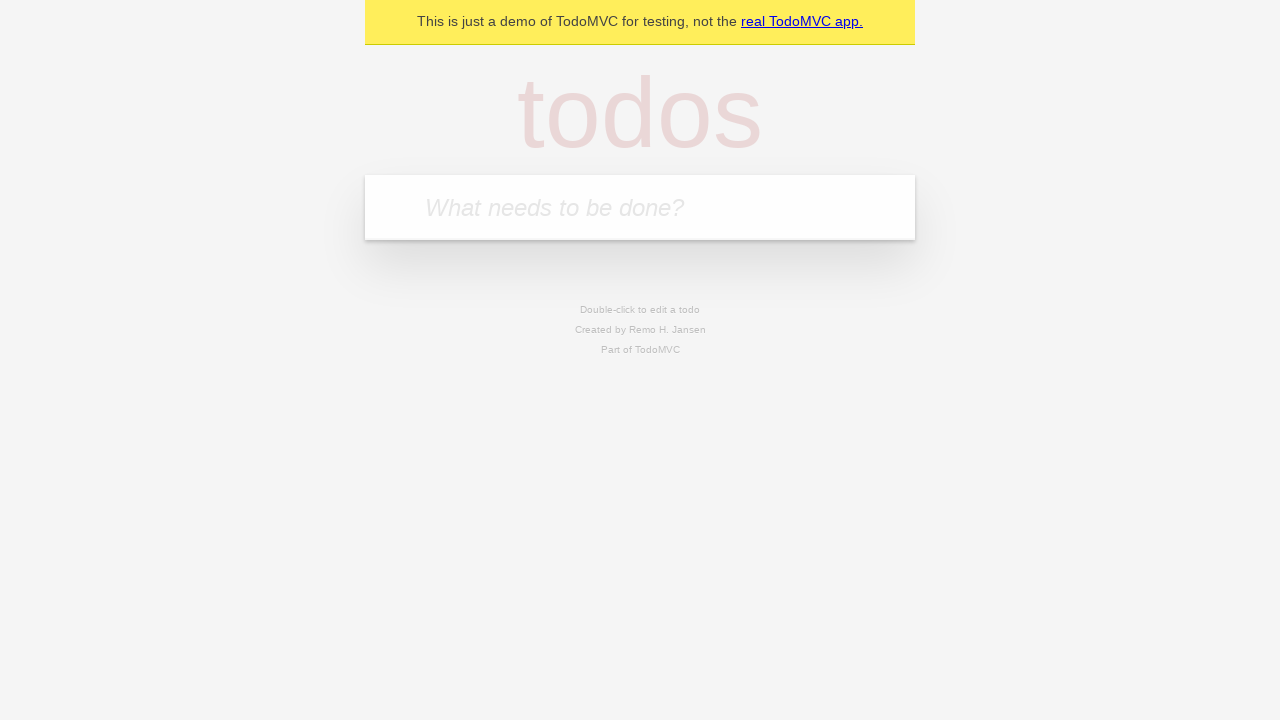

Filled new todo input with 'buy some cheese' on .new-todo
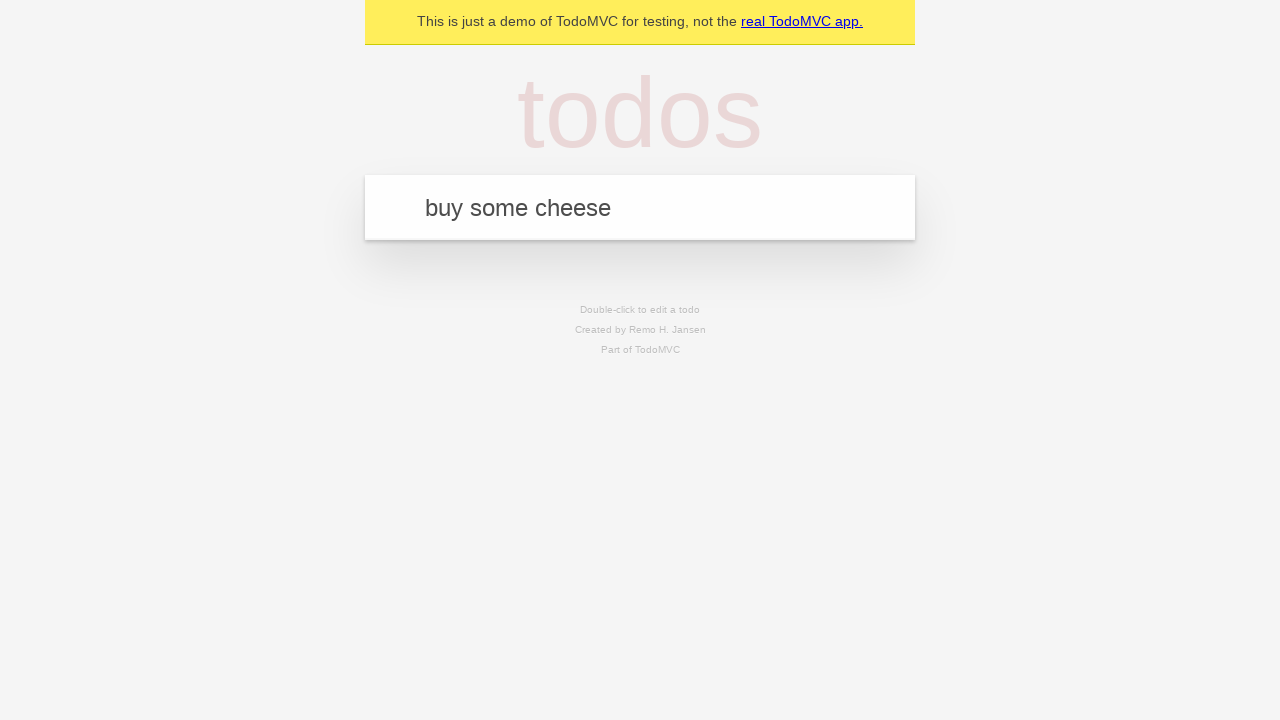

Pressed Enter to create first todo on .new-todo
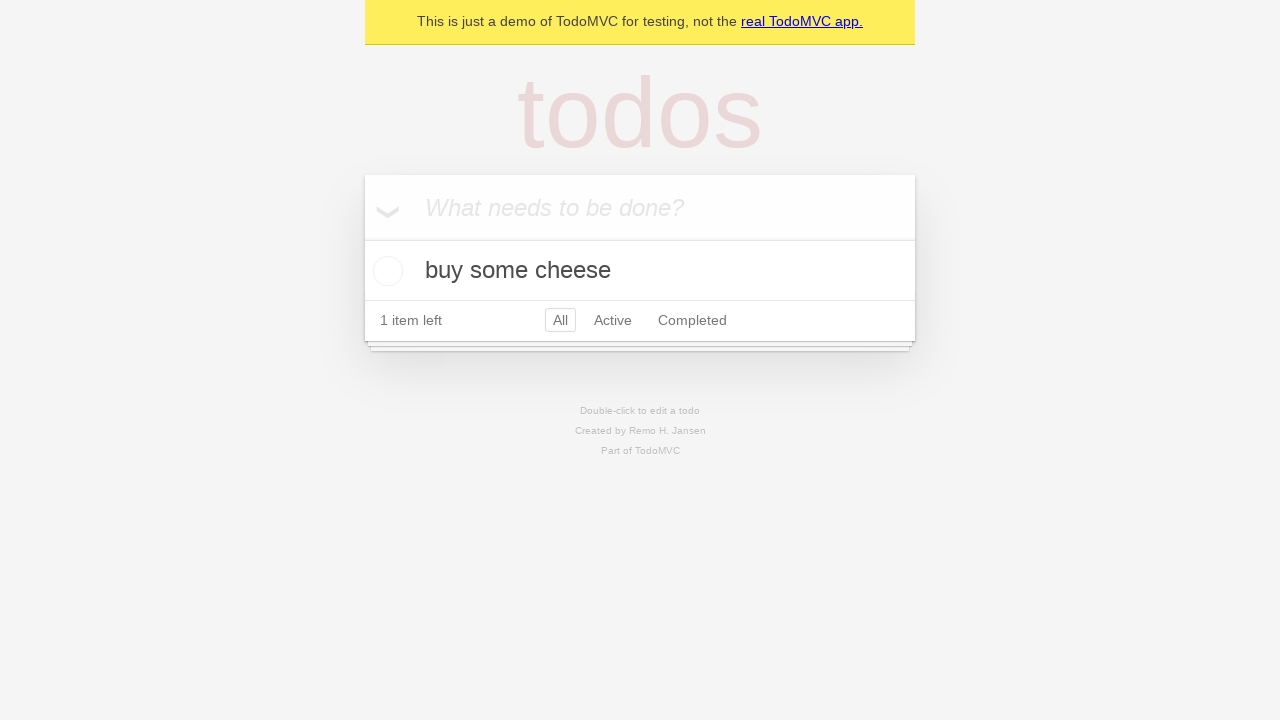

Filled new todo input with 'feed the cat' on .new-todo
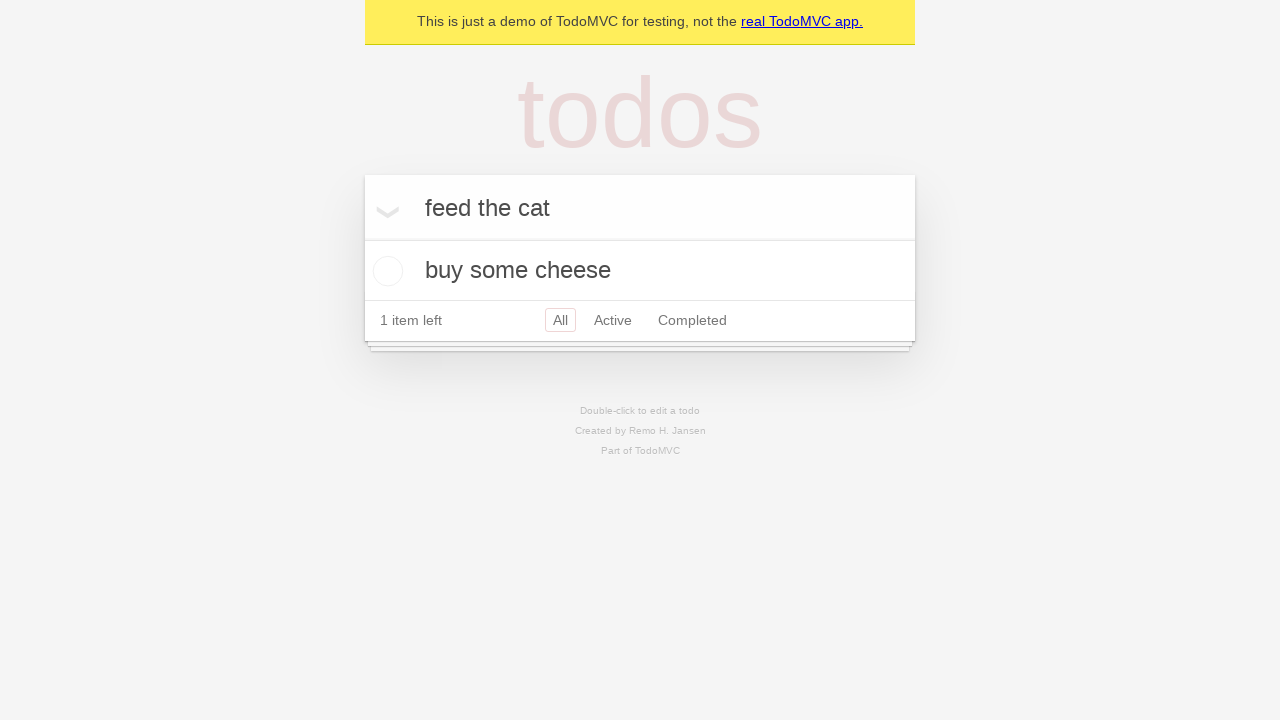

Pressed Enter to create second todo on .new-todo
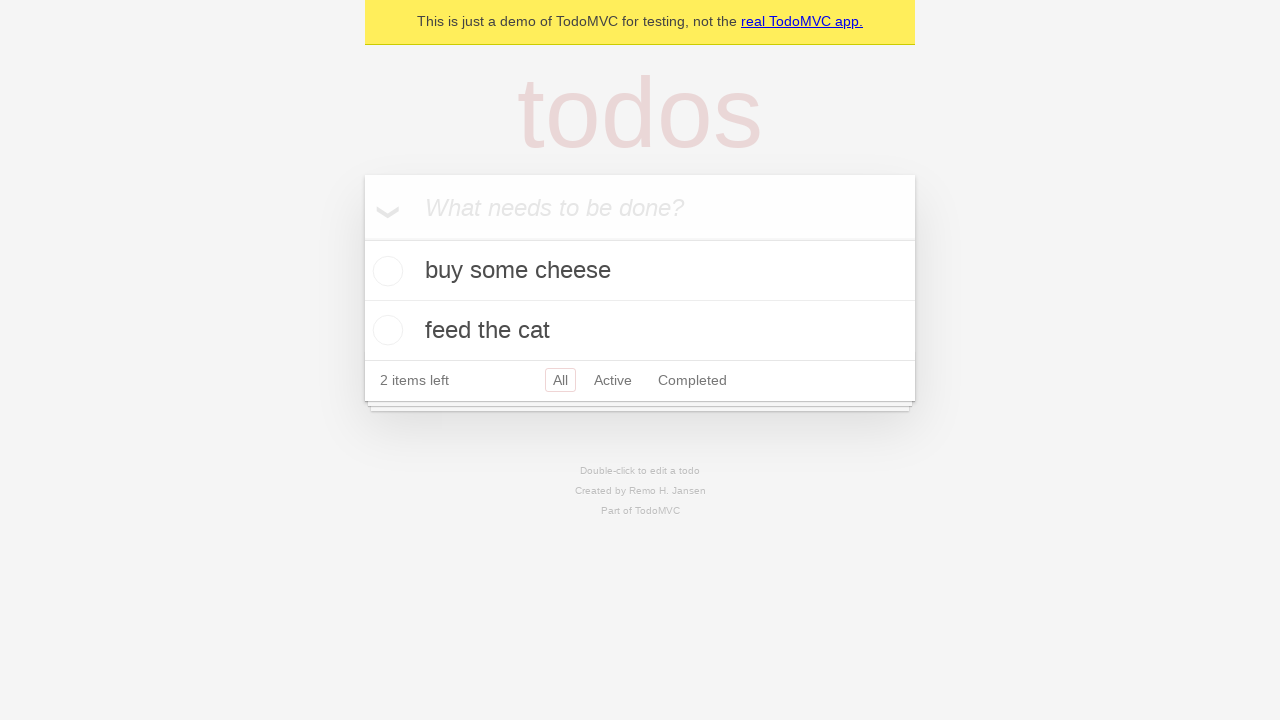

Filled new todo input with 'book a doctors appointment' on .new-todo
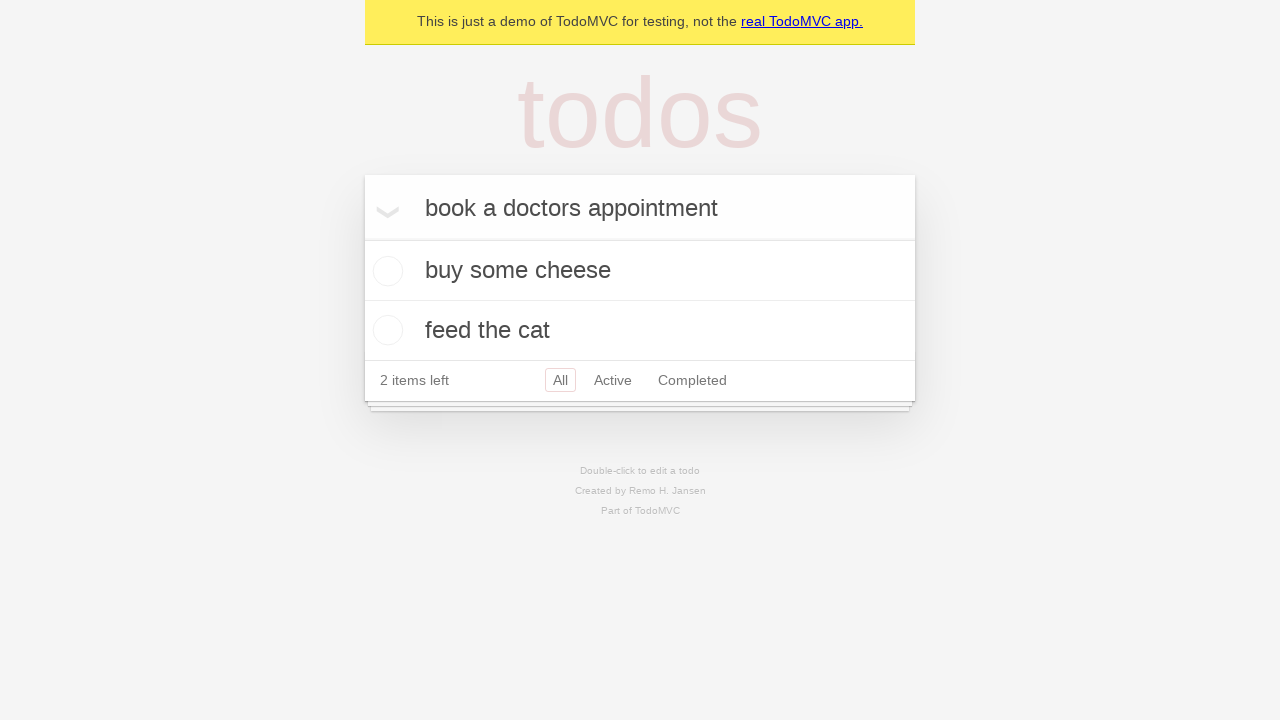

Pressed Enter to create third todo on .new-todo
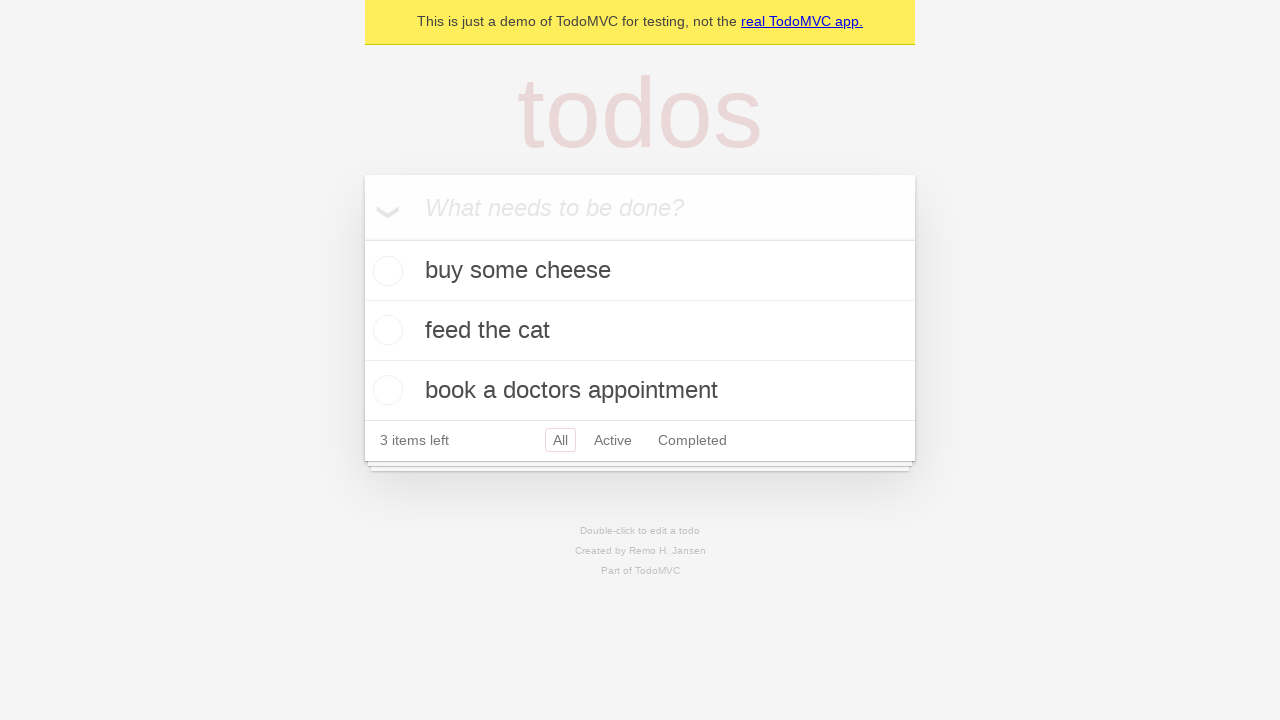

Checked the toggle-all checkbox to mark all todos as complete at (362, 238) on .toggle-all
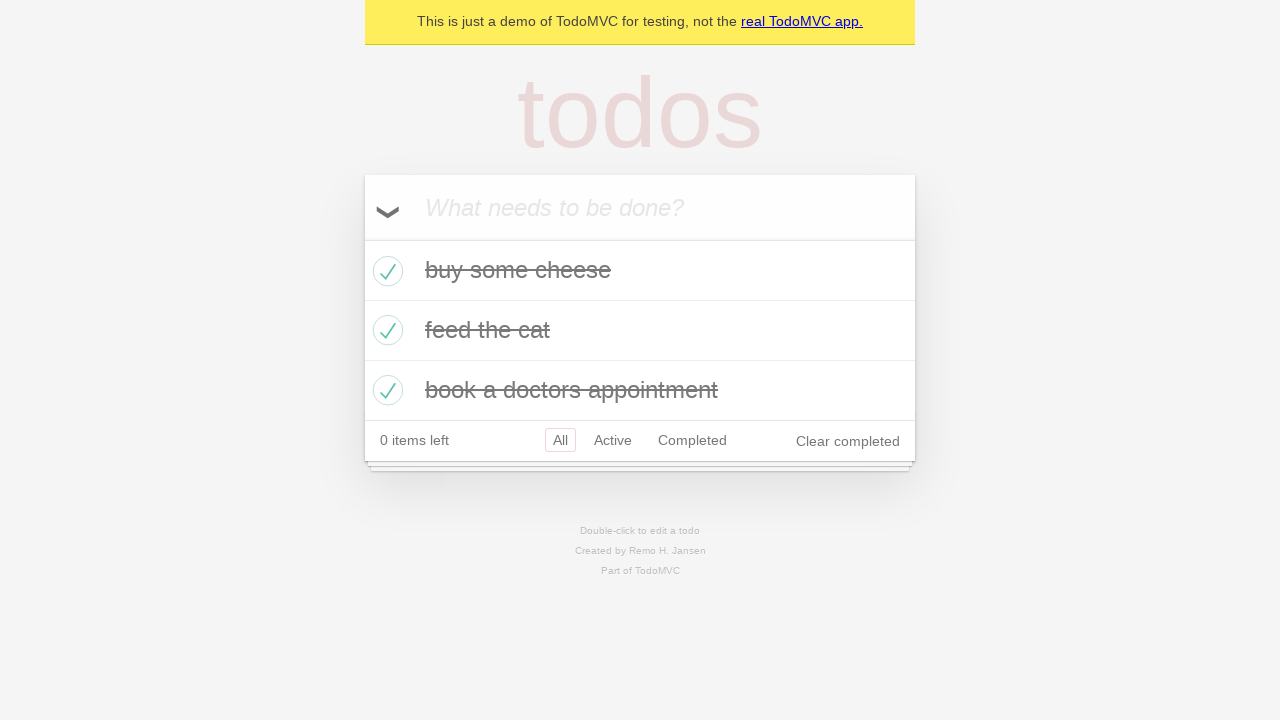

Located the first todo item
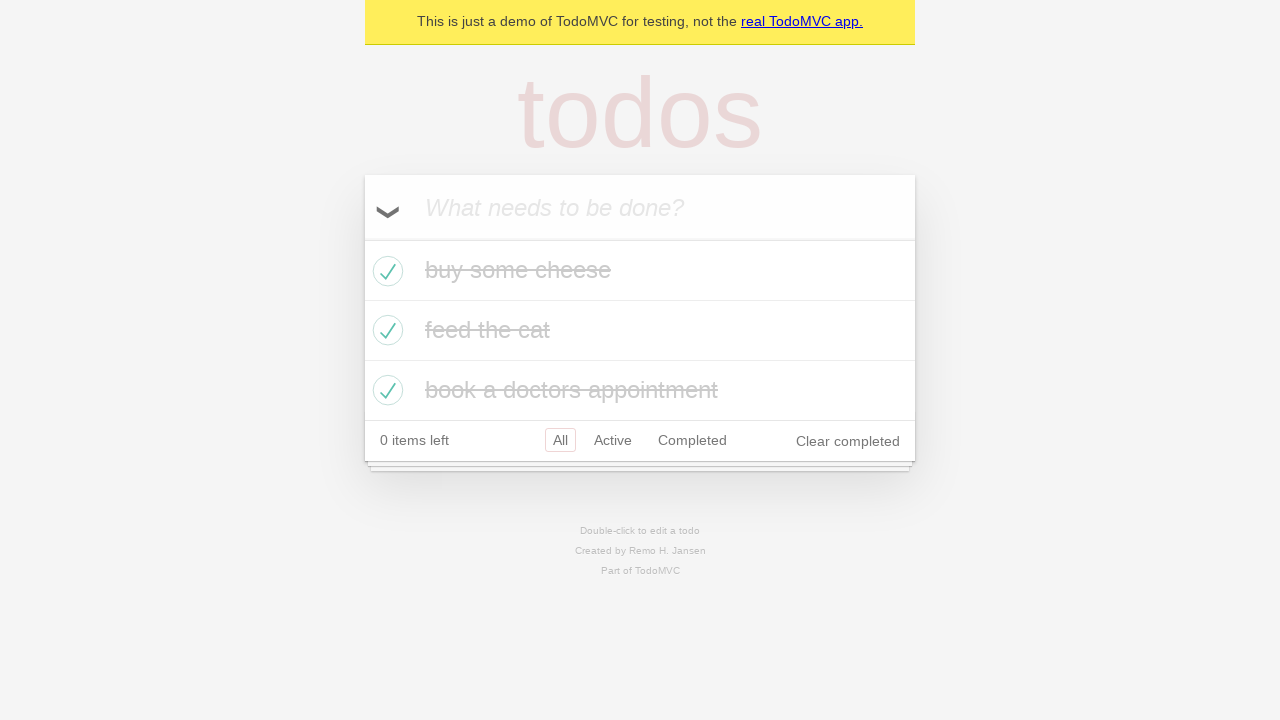

Unchecked the first todo to mark it as incomplete at (385, 271) on .todo-list li >> nth=0 >> .toggle
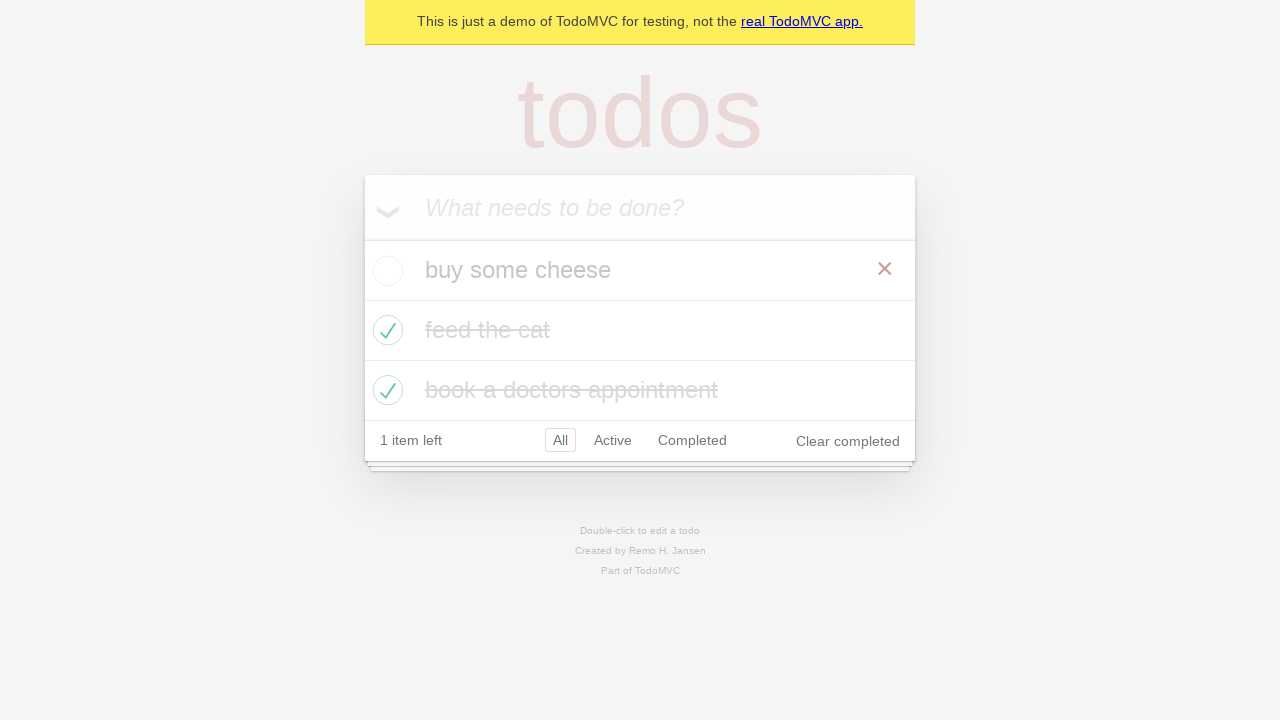

Checked the first todo again to mark it as complete at (385, 271) on .todo-list li >> nth=0 >> .toggle
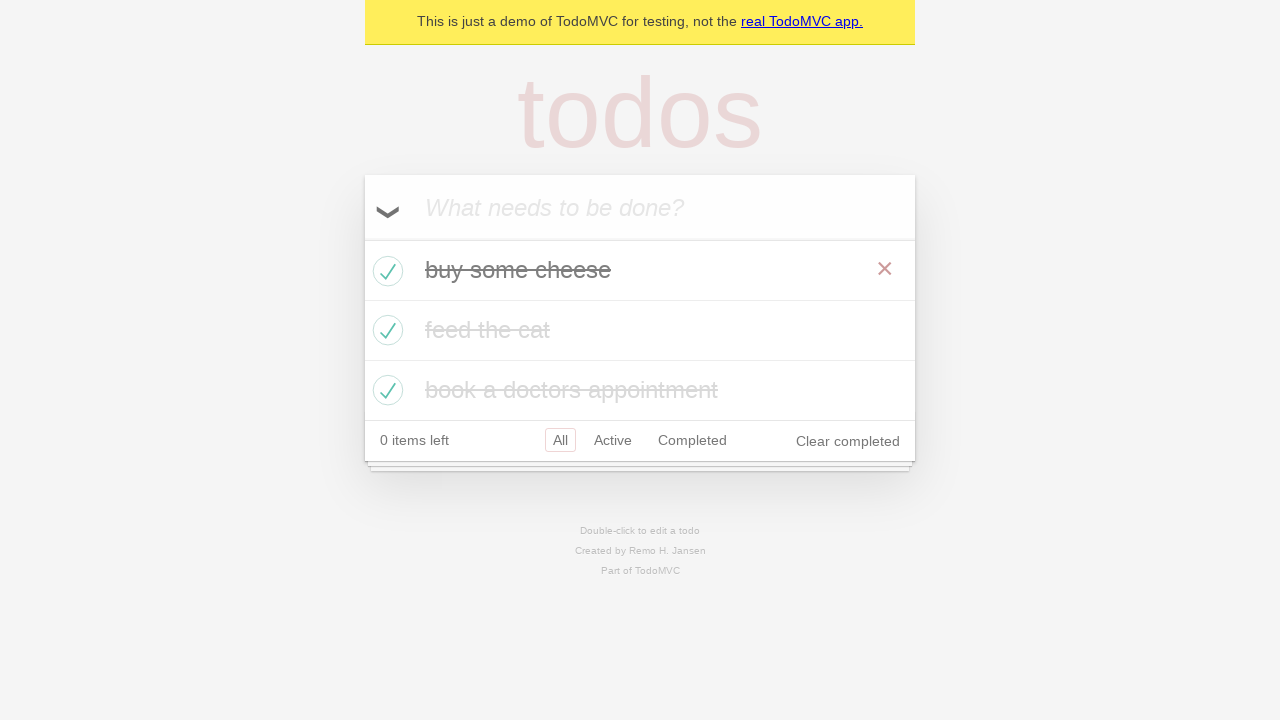

Verified that toggle-all checkbox is checked after all todos are complete
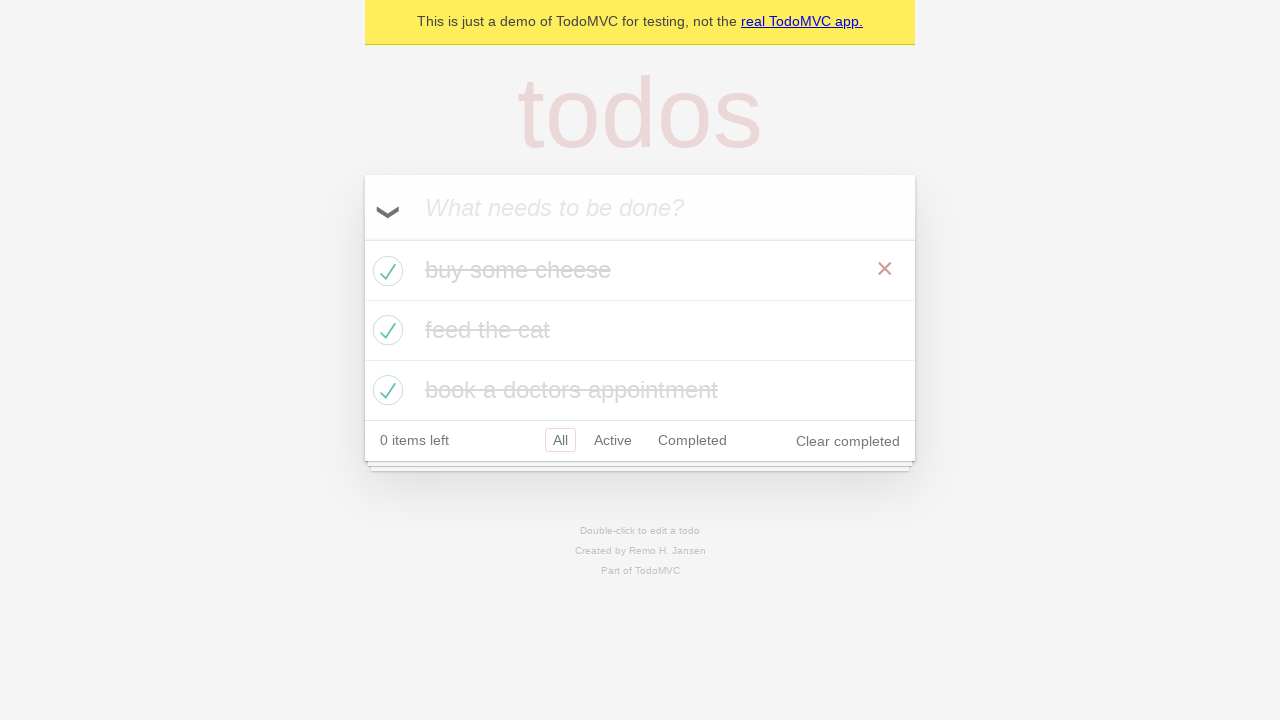

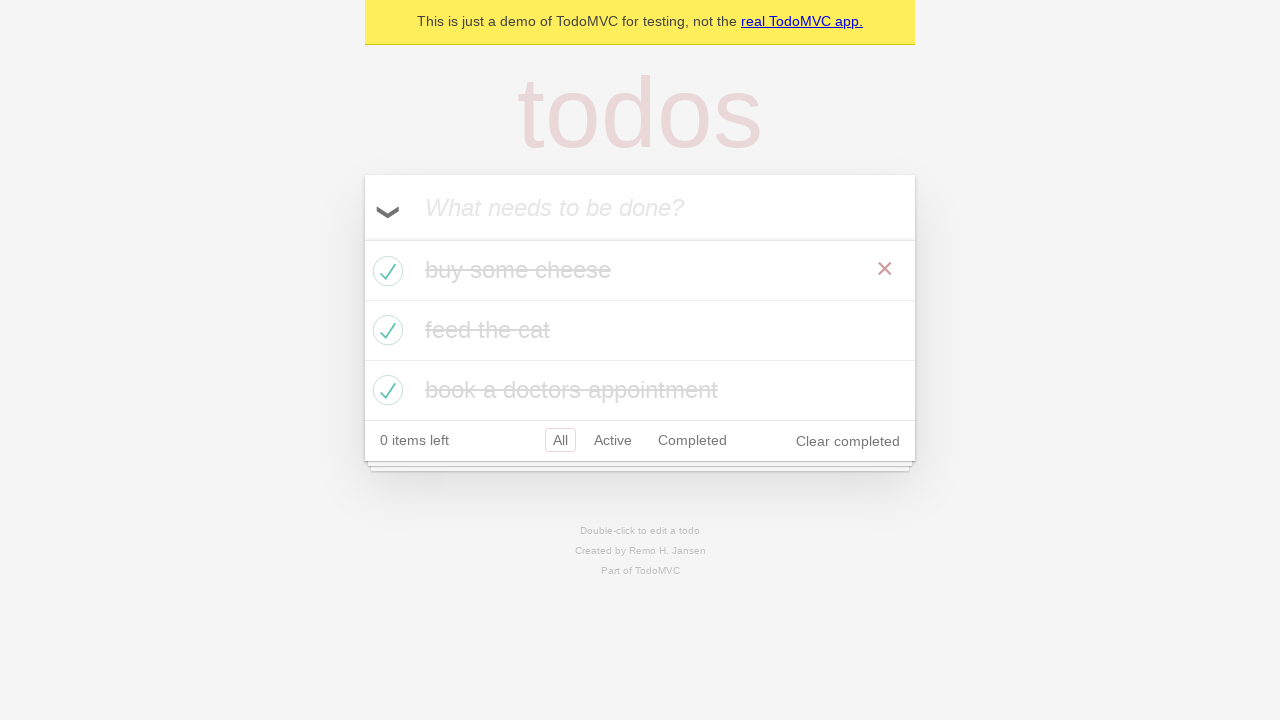